Tests user registration form by filling in first name, last name, username, password fields and submitting the form

Starting URL: https://www.tutorialspoint.com/selenium/practice/register.php

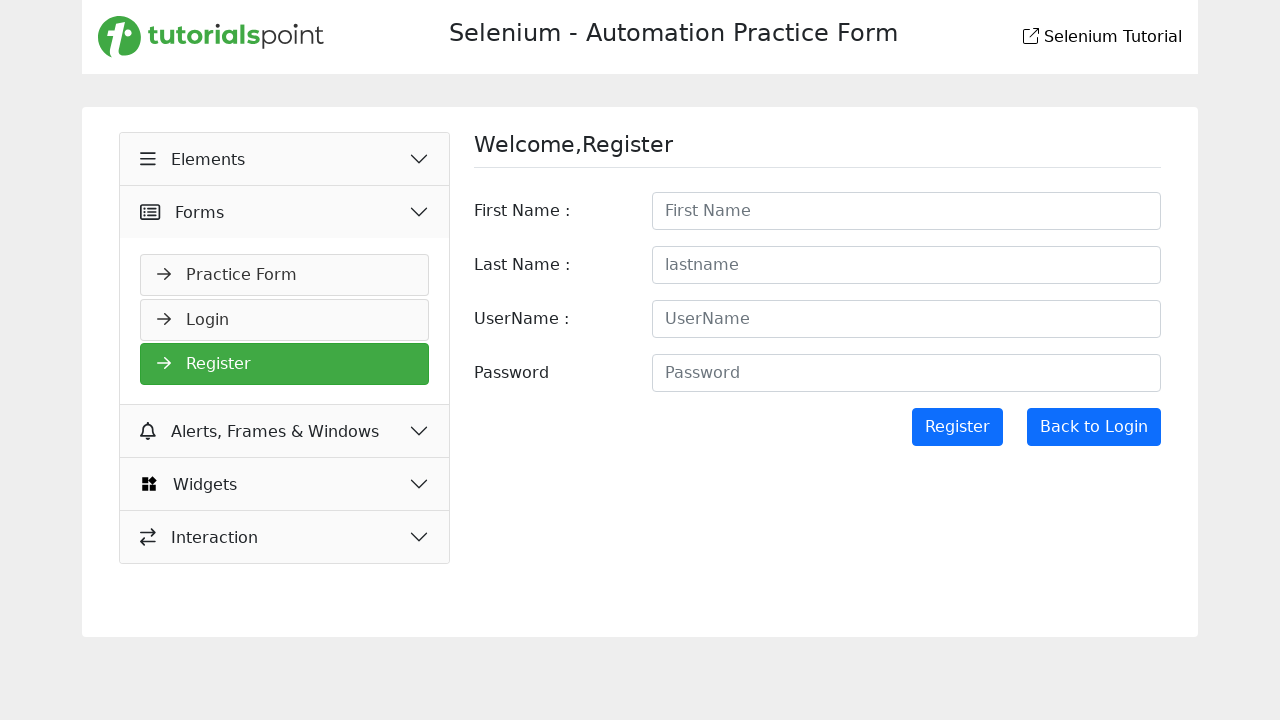

Filled first name field with 'Gopal Kumar' on input#firstname
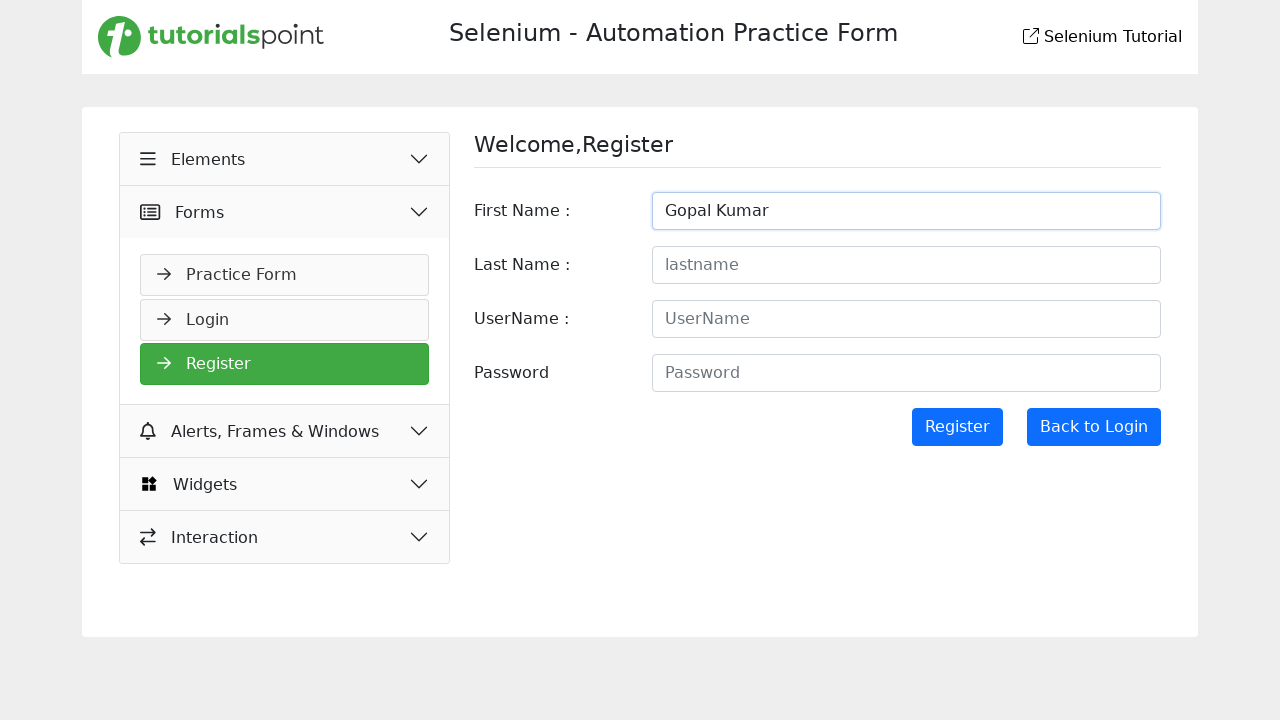

Filled last name field with 'Saw' on input#lastname
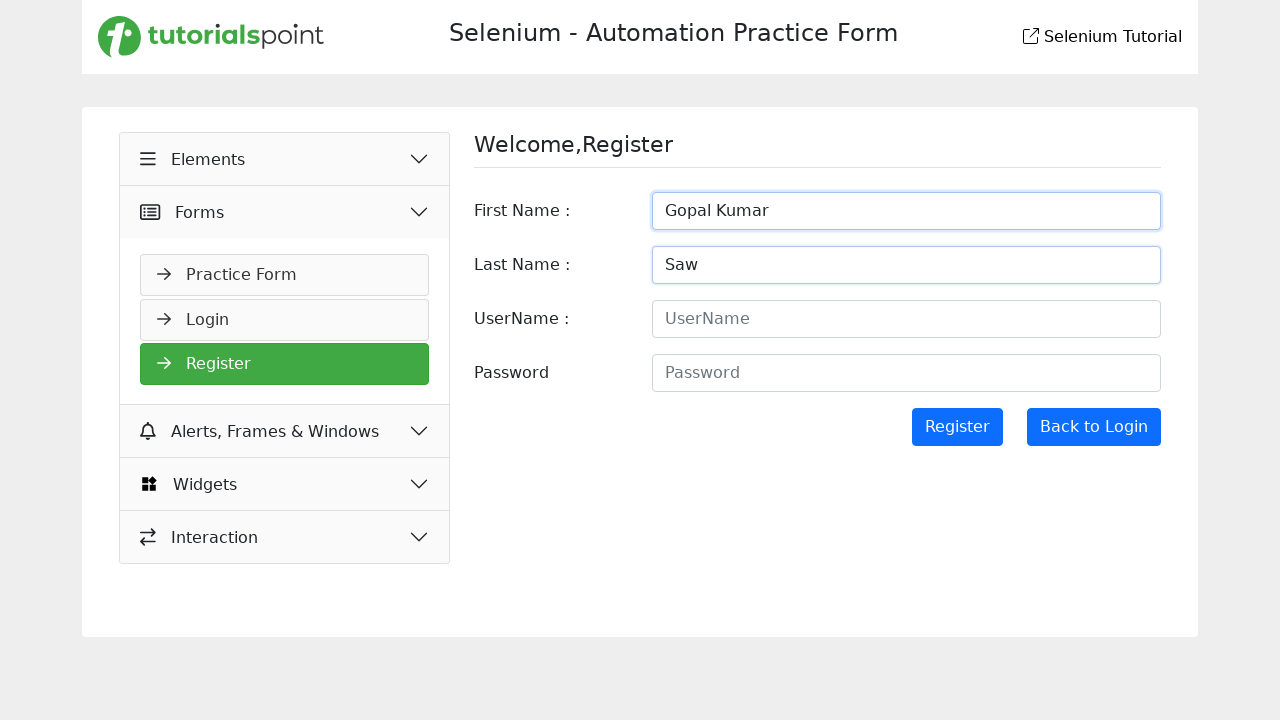

Filled username field with 'gopal123' on input[placeholder='UserName']
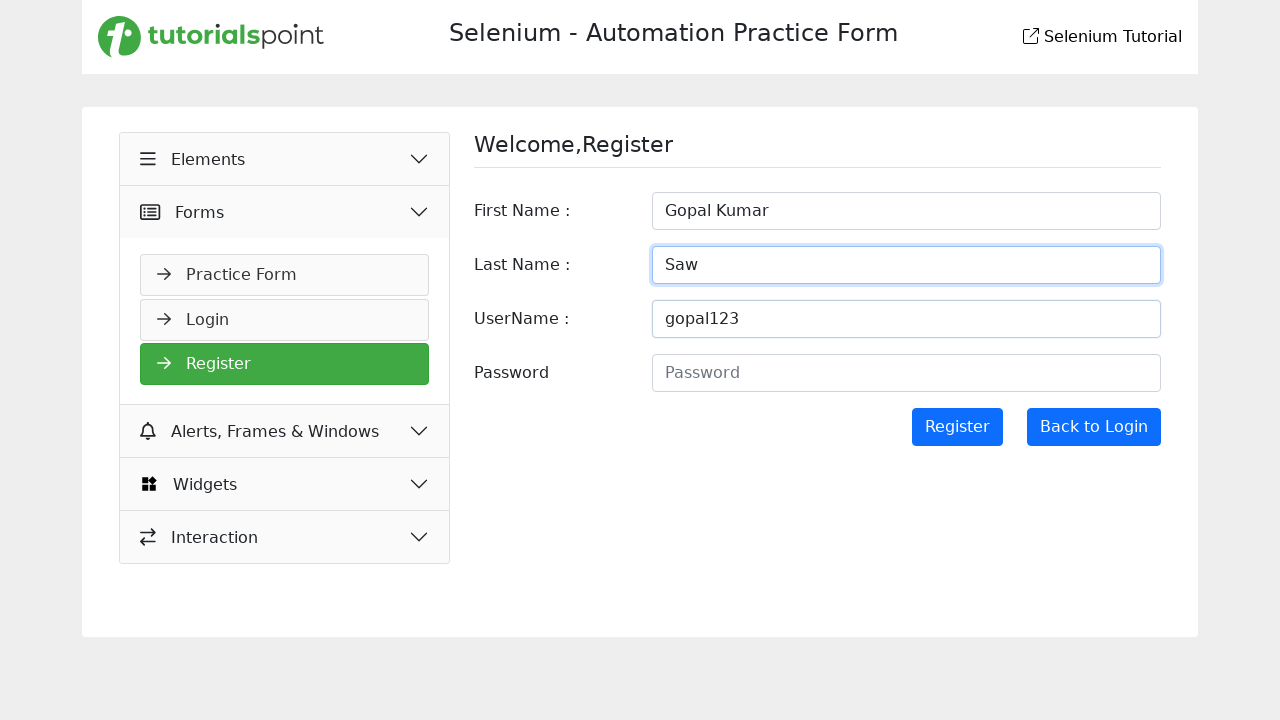

Filled password field with 'gopal@1234' on input#password
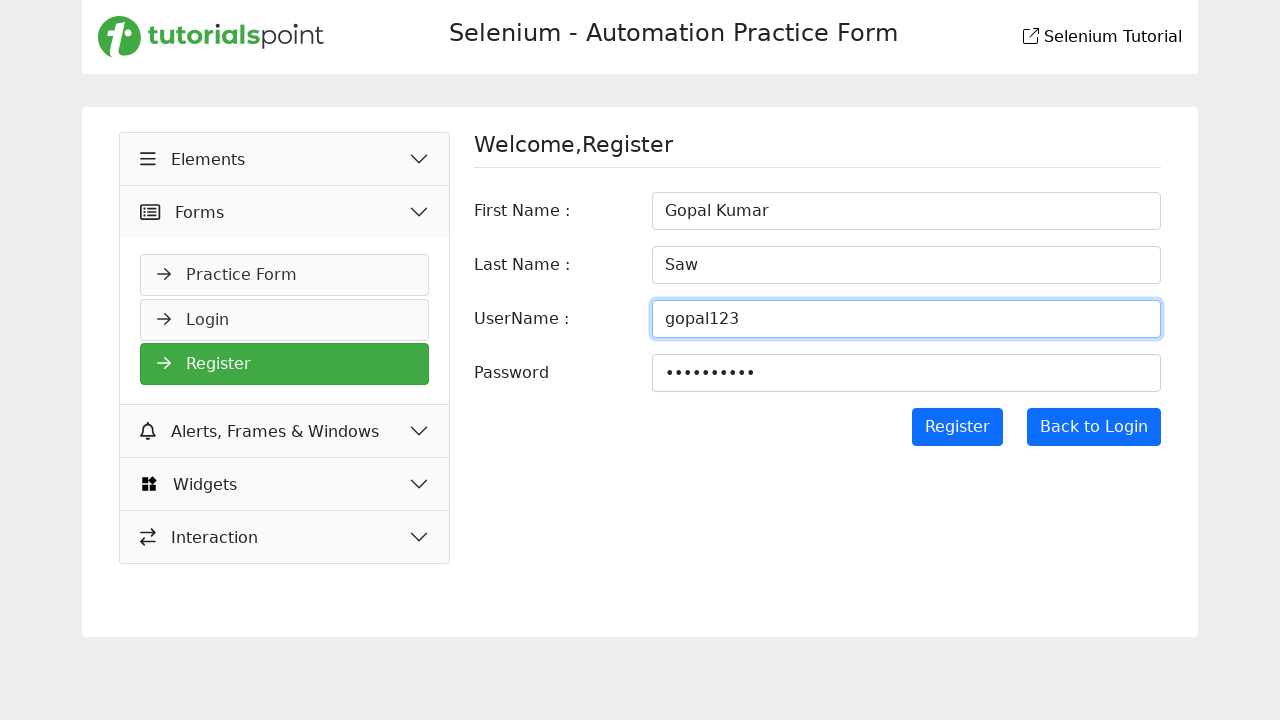

Clicked Register button to submit the form at (957, 427) on input[value='Register']
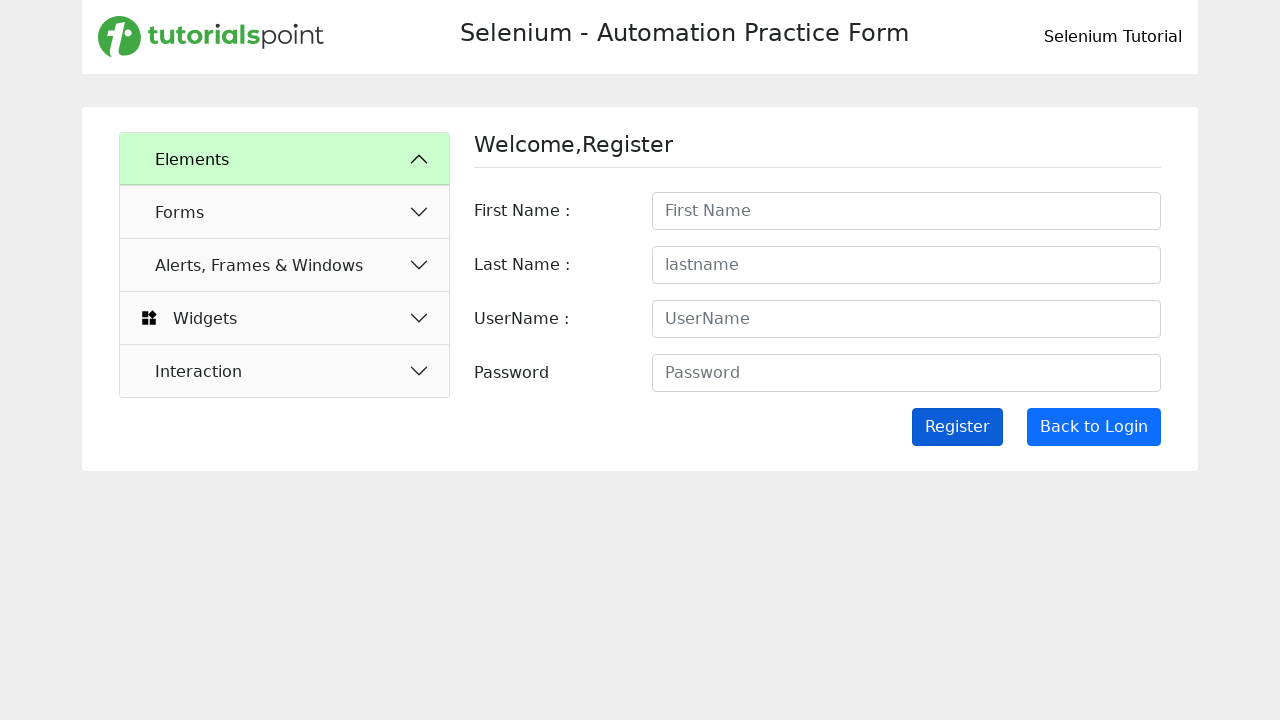

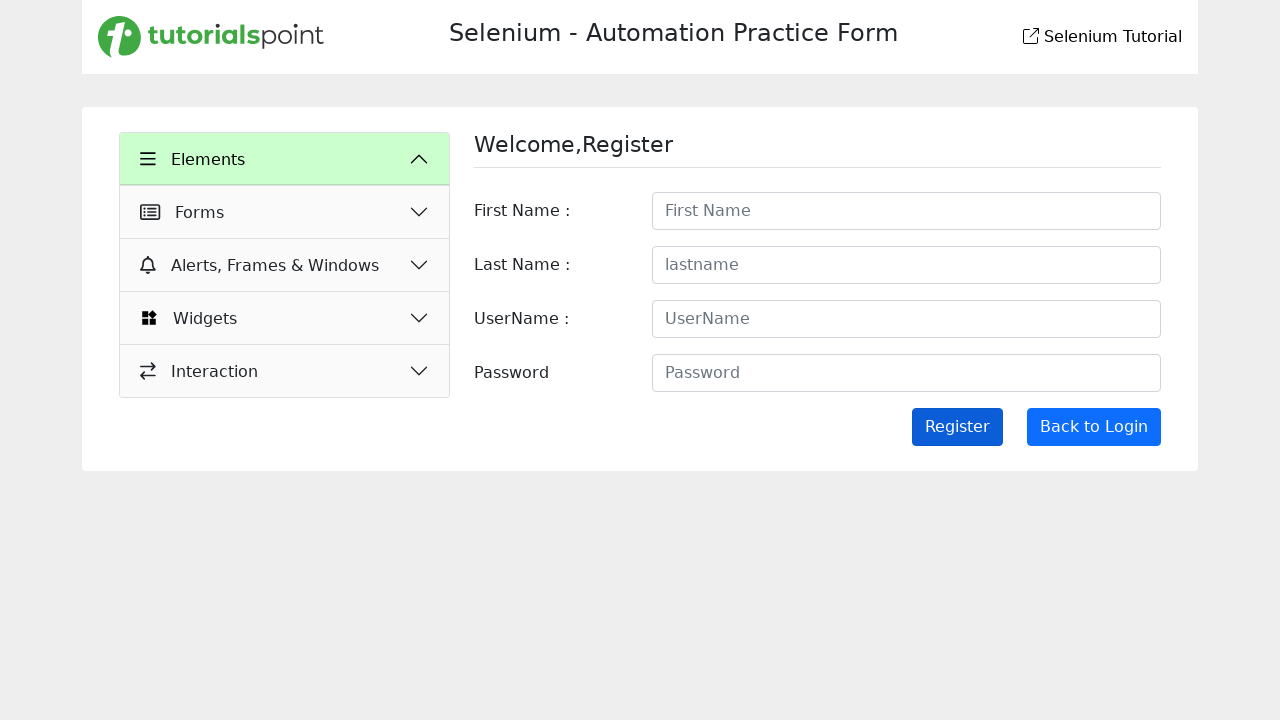